Tests keyboard handling functionality by filling a text field, selecting all text with Ctrl+A, copying with Ctrl+C, tabbing to the next field, and pasting with Ctrl+V.

Starting URL: https://testautomationpractice.blogspot.com/

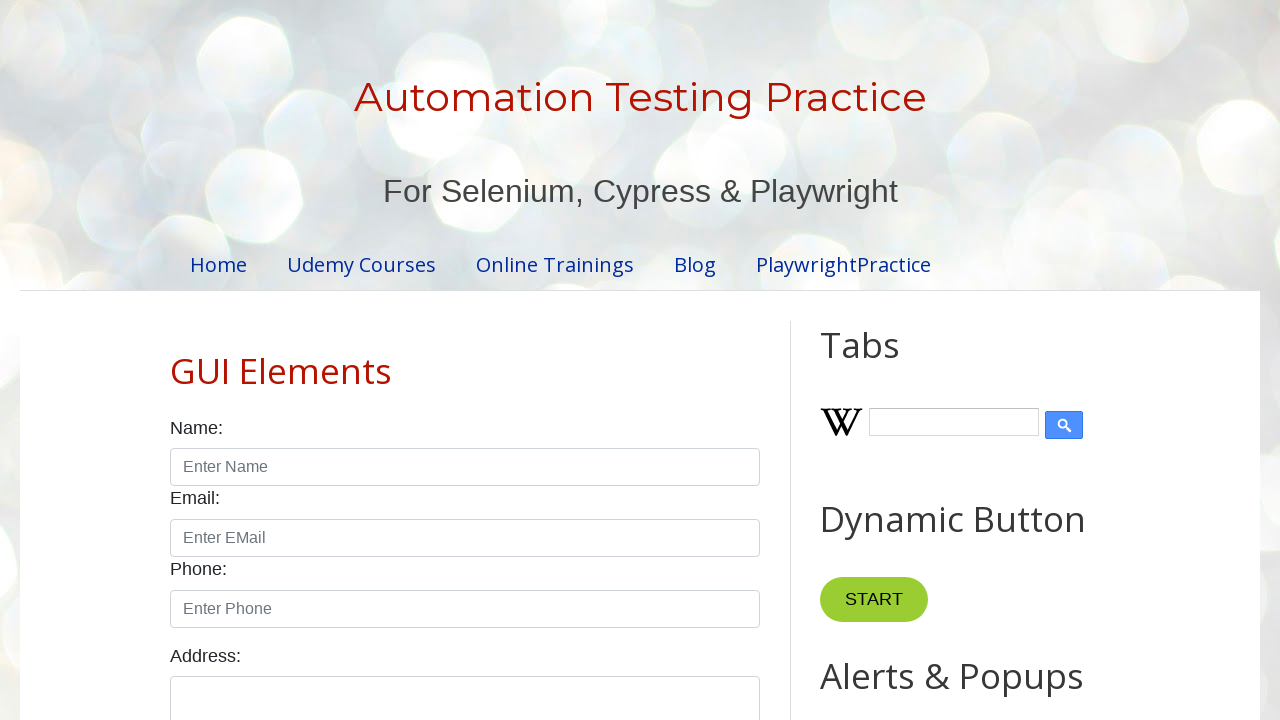

Filled email input field with 'Test' on xpath=//input[@id='email']
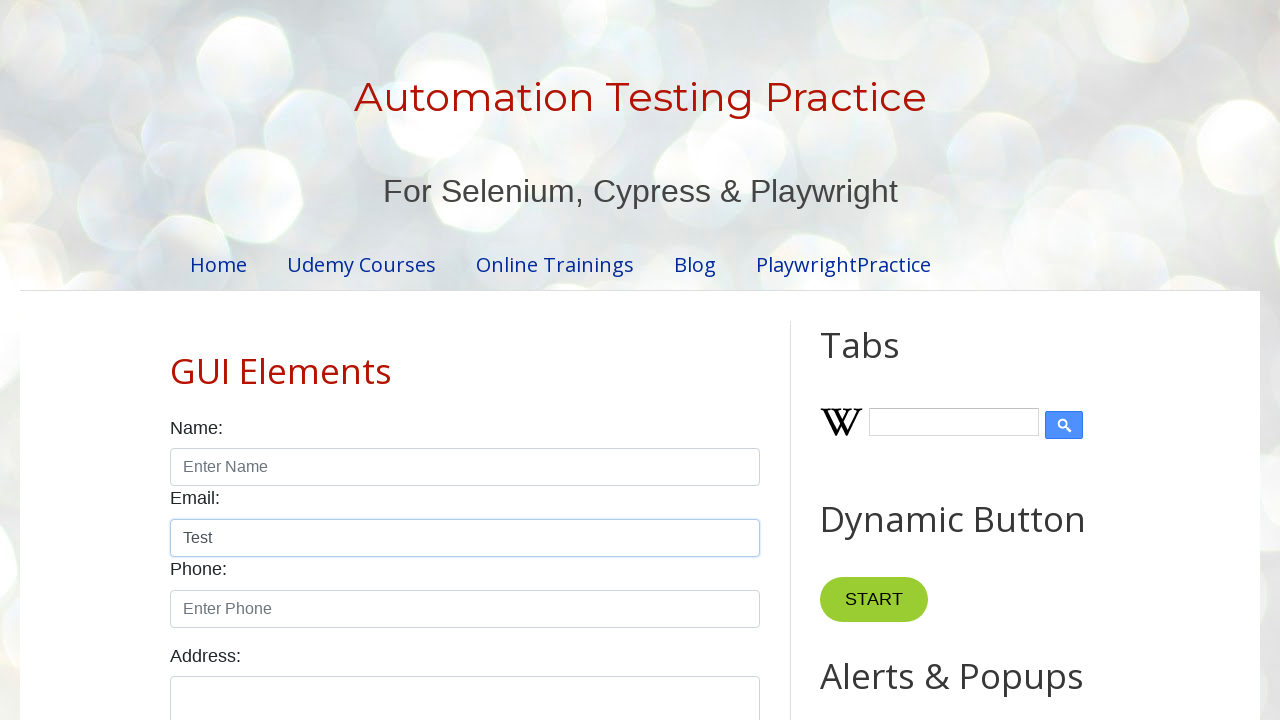

Selected all text in email field using Ctrl+A
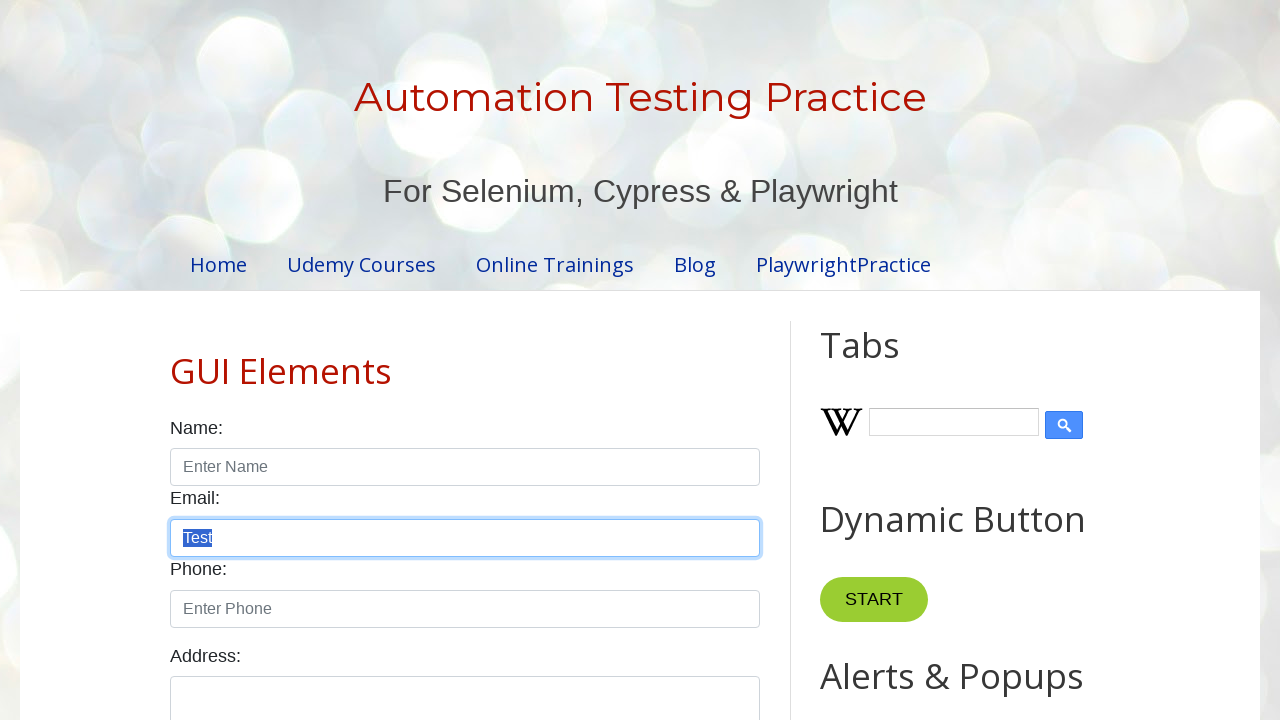

Copied selected text using Ctrl+C
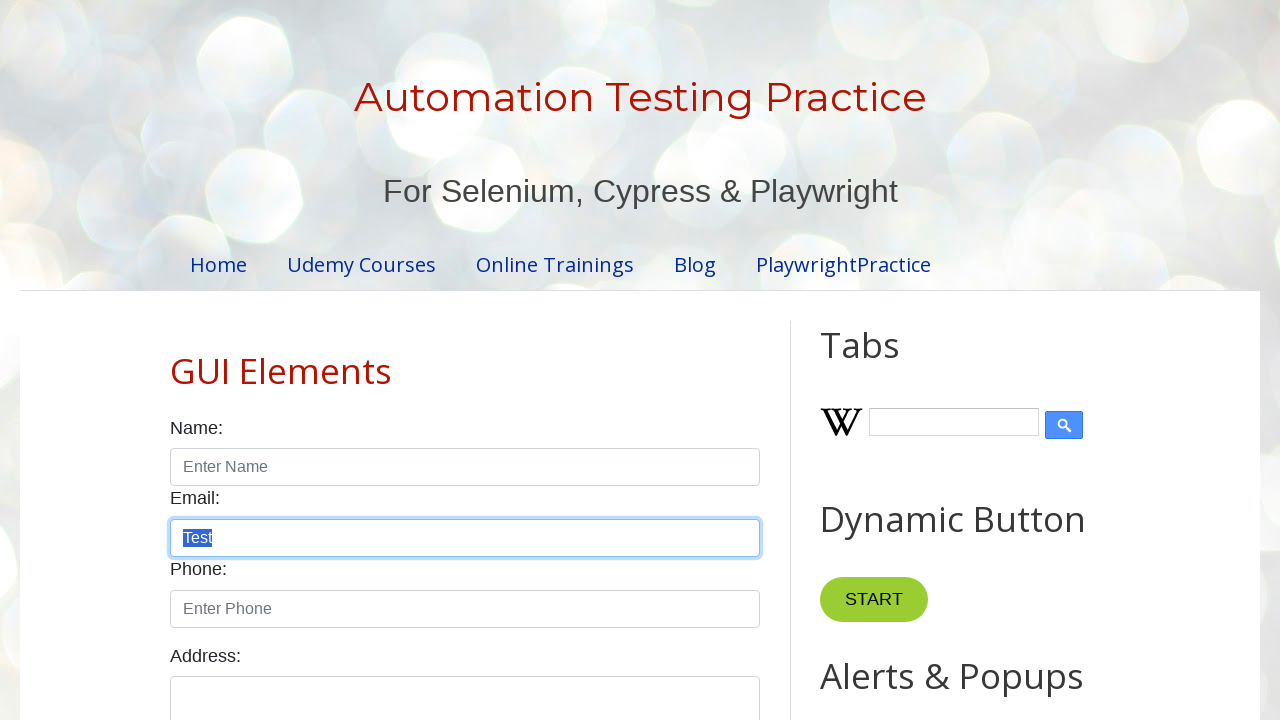

Pressed Tab key down to navigate to next field
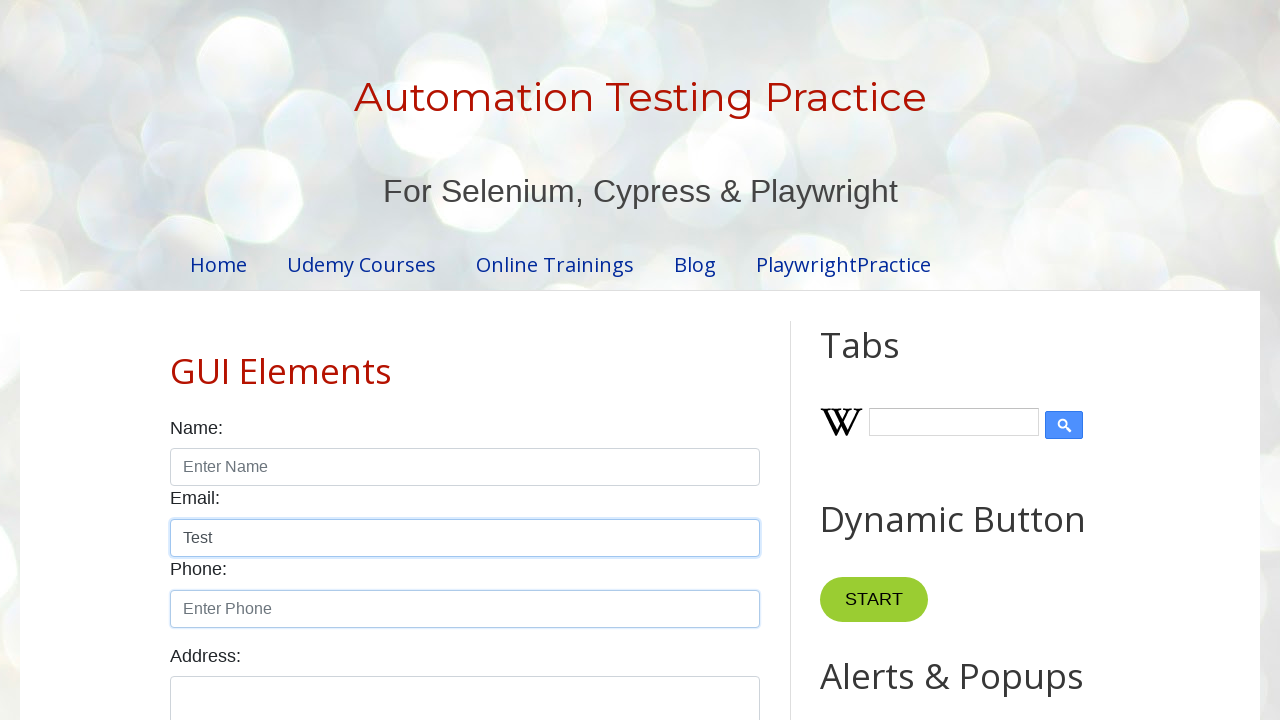

Released Tab key
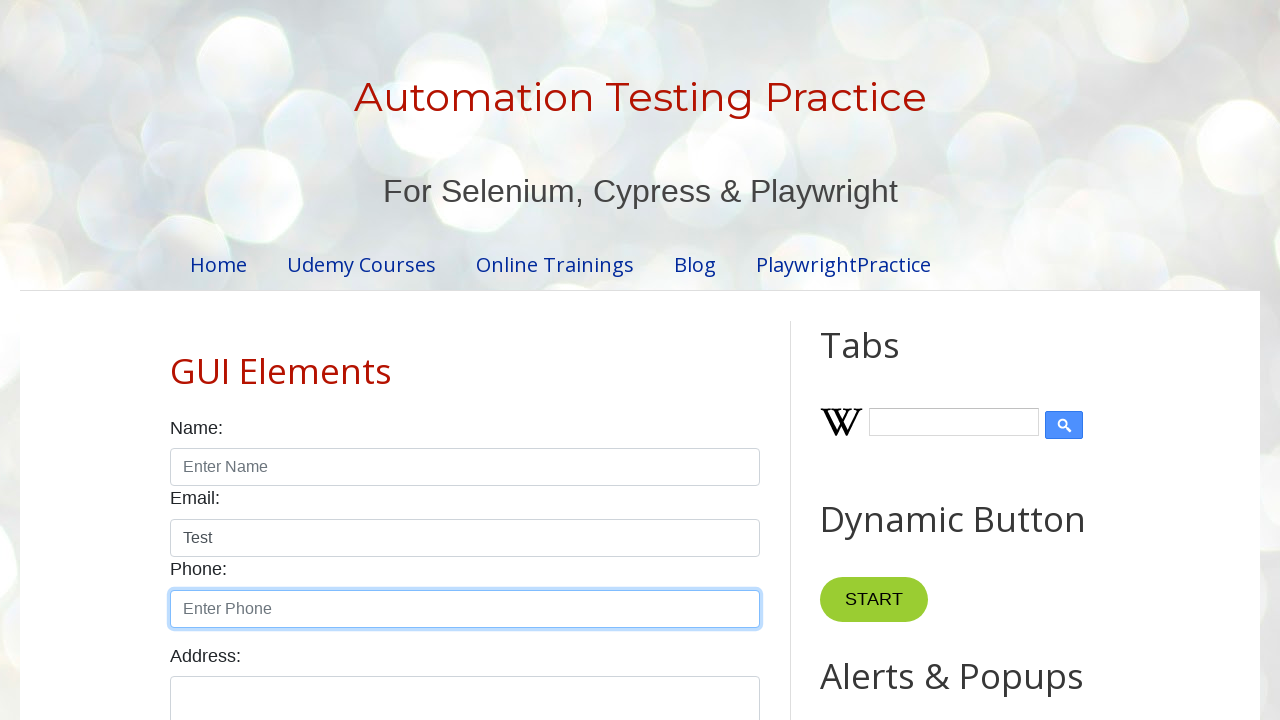

Pasted copied text using Ctrl+V
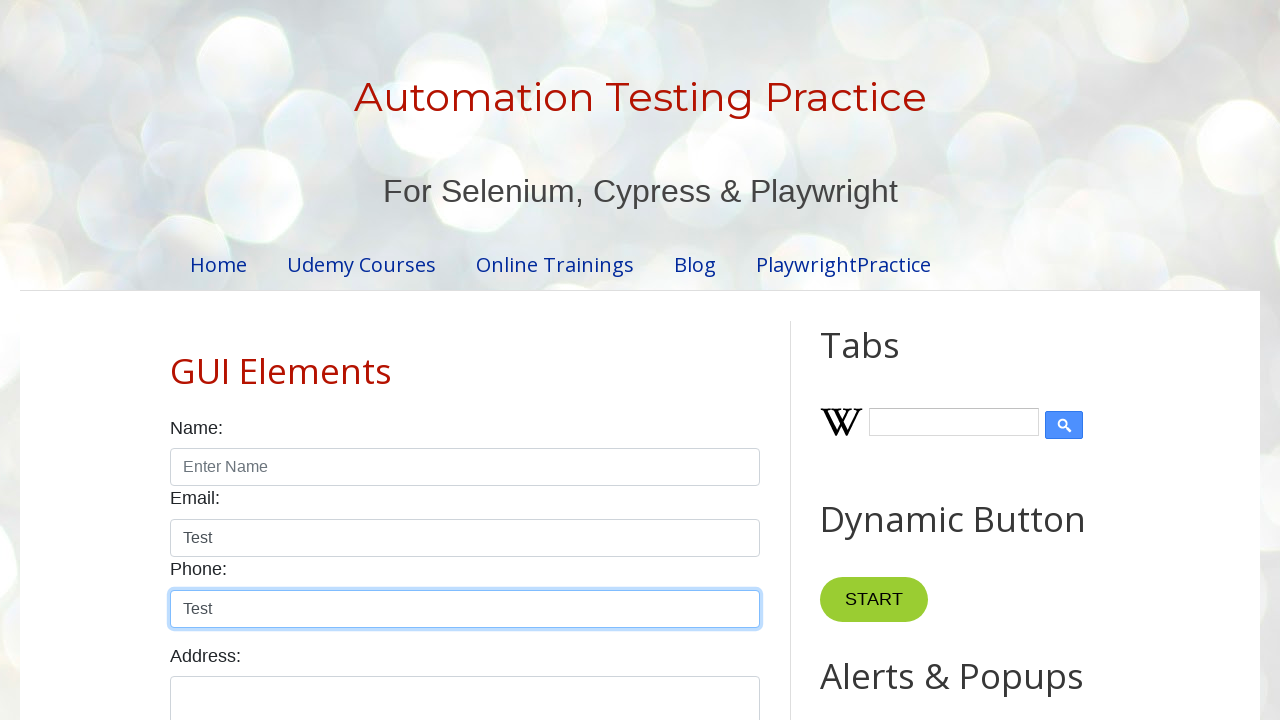

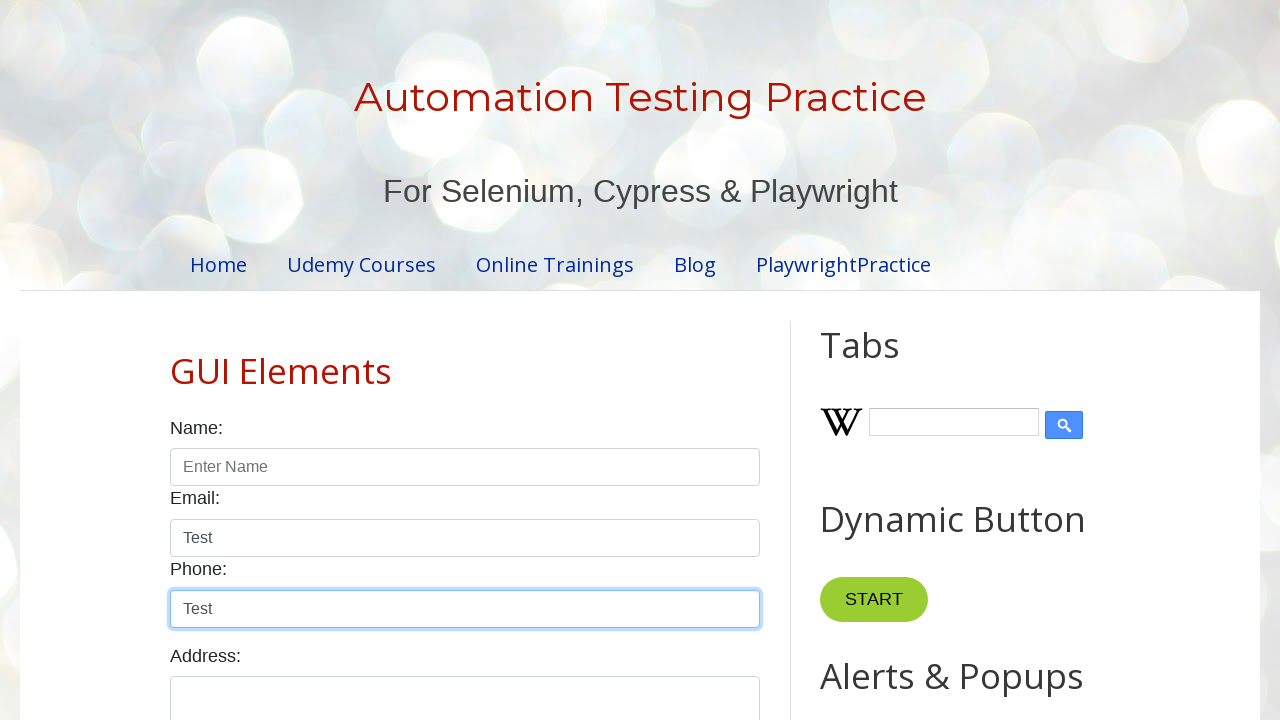